Scrolls to the bottom and top of the b92.net website

Starting URL: http://www.b92.net

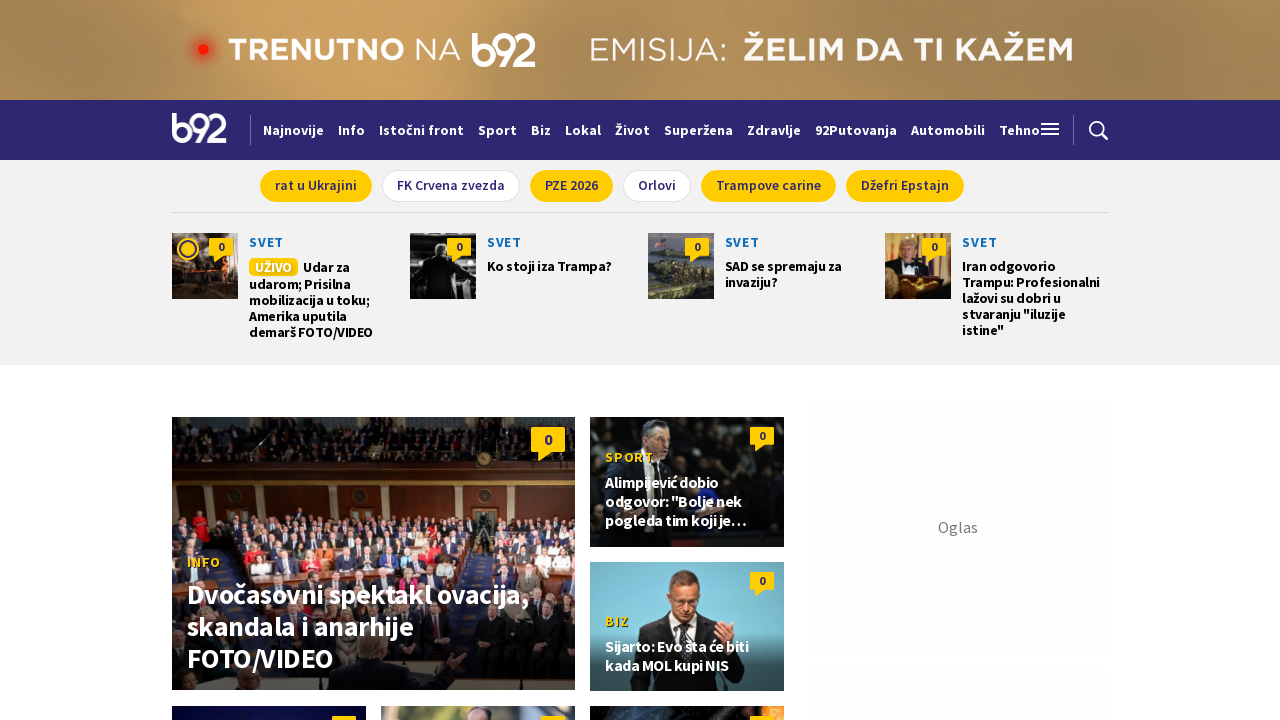

Navigated to b92.net website
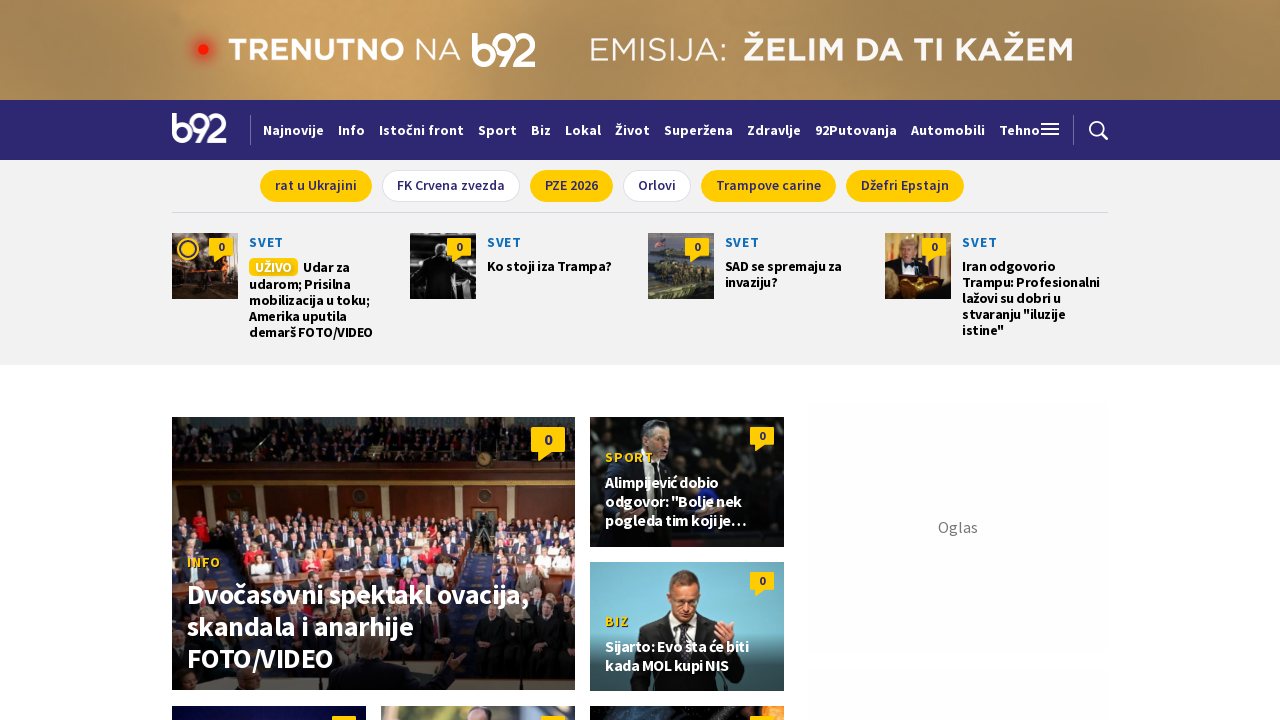

Scrolled to bottom of page using End key
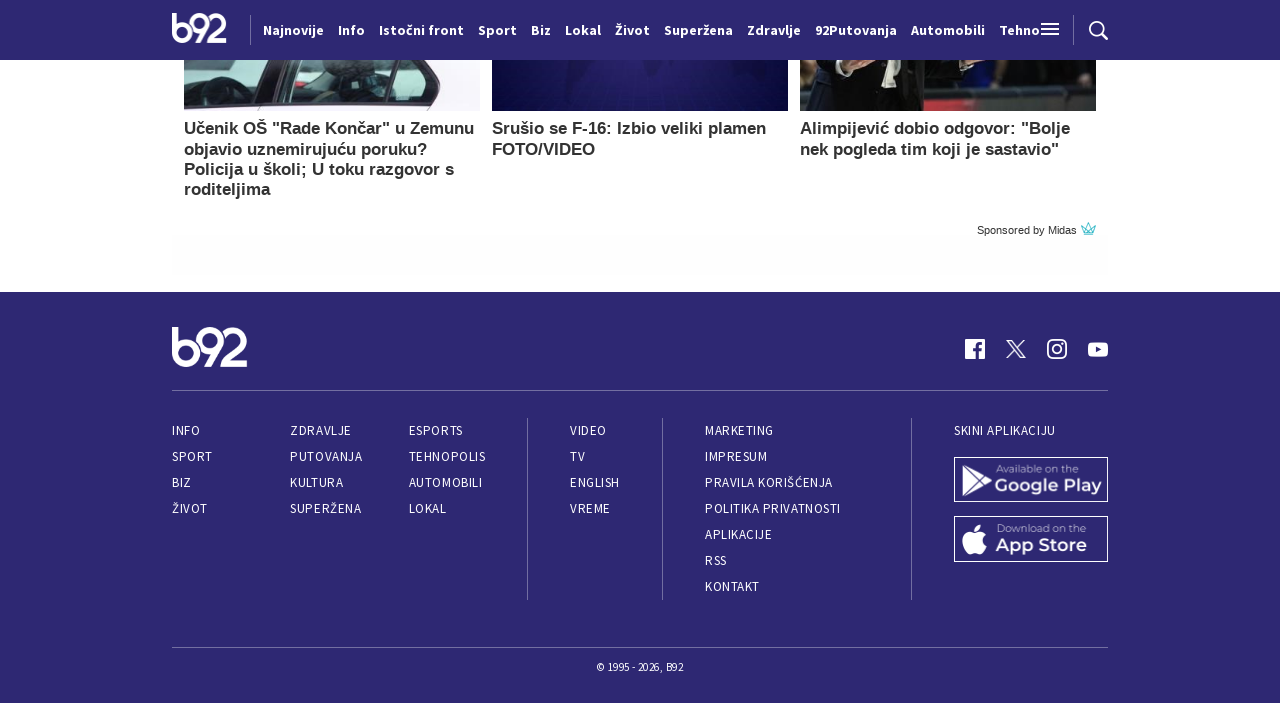

Scrolled to top of page using Home key
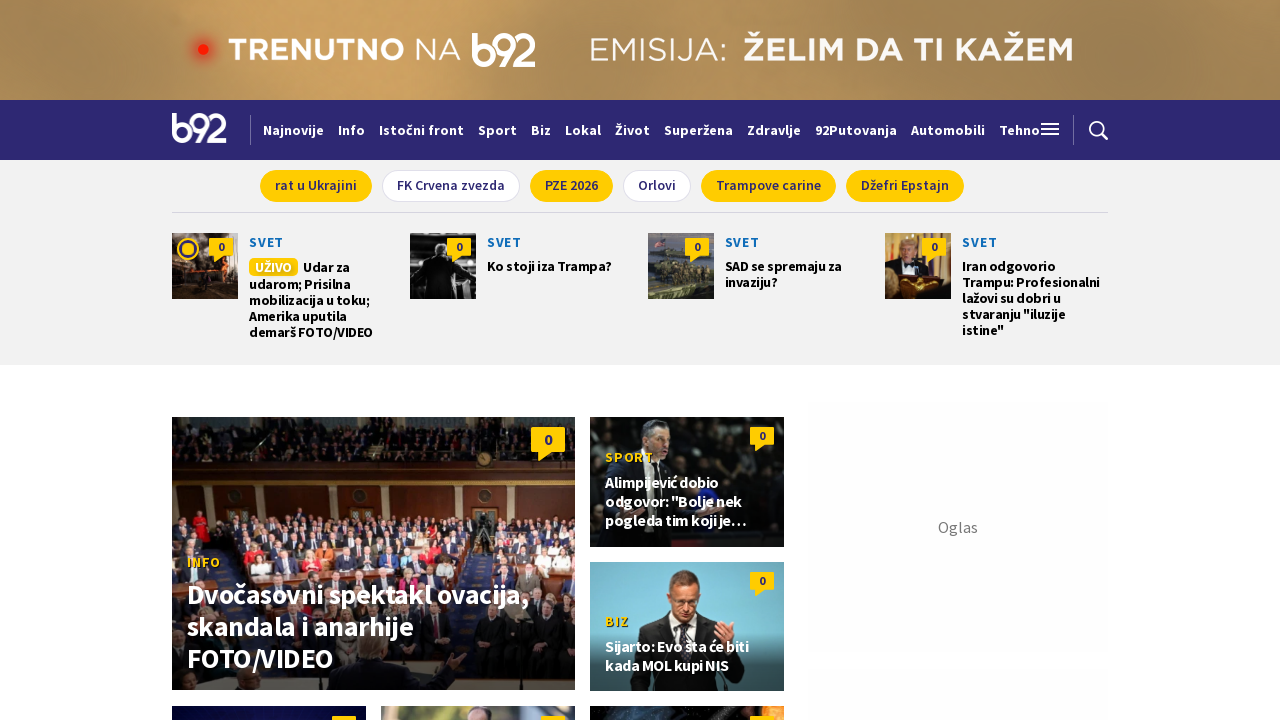

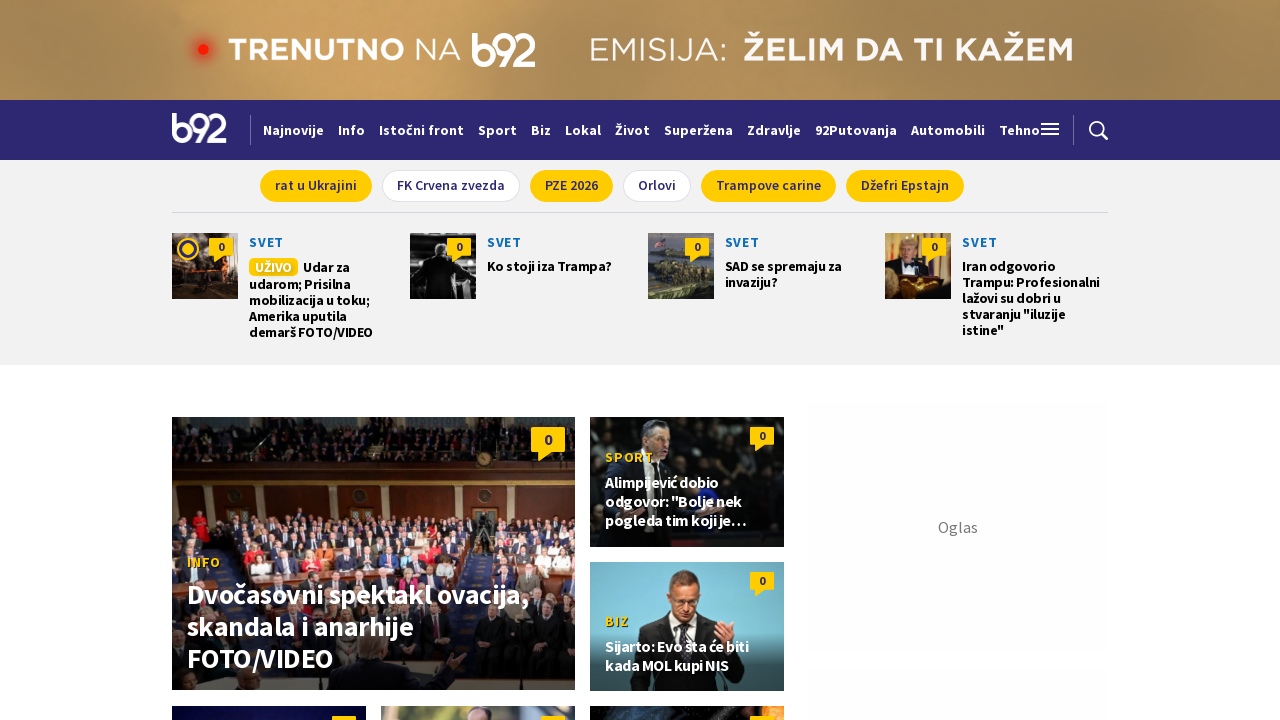